Tests a registration form by filling in first name, last name, and email fields, then submitting the form and verifying the success message

Starting URL: http://suninjuly.github.io/registration1.html

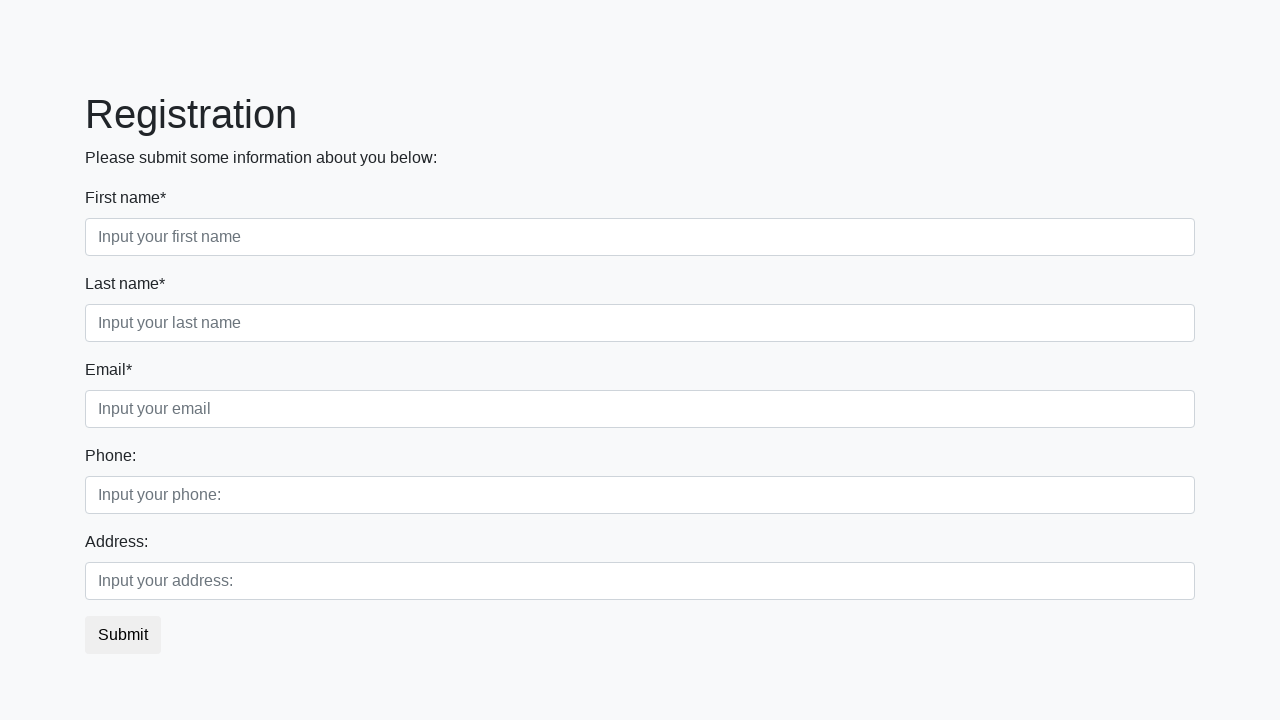

Filled first name field with 'Ivan' on .first
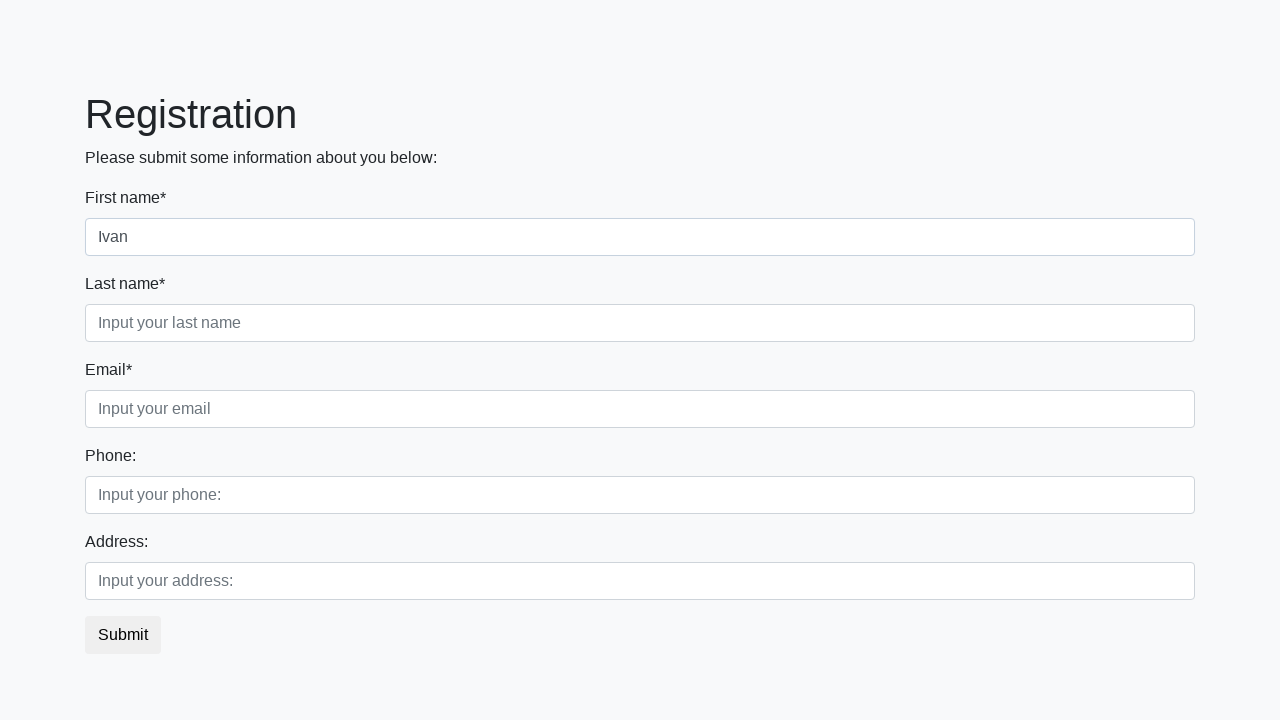

Filled last name field with 'Petrov' on .second
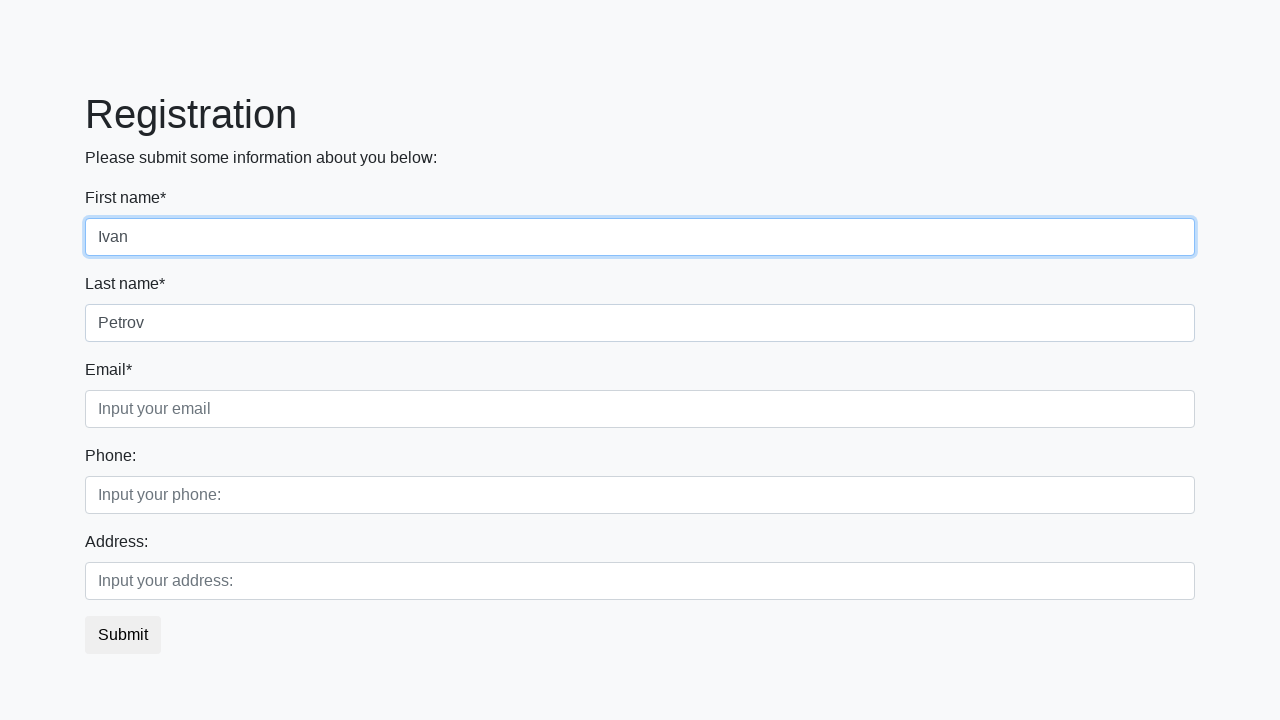

Filled email field with 'ivanpetrov@gmail.com' on .third
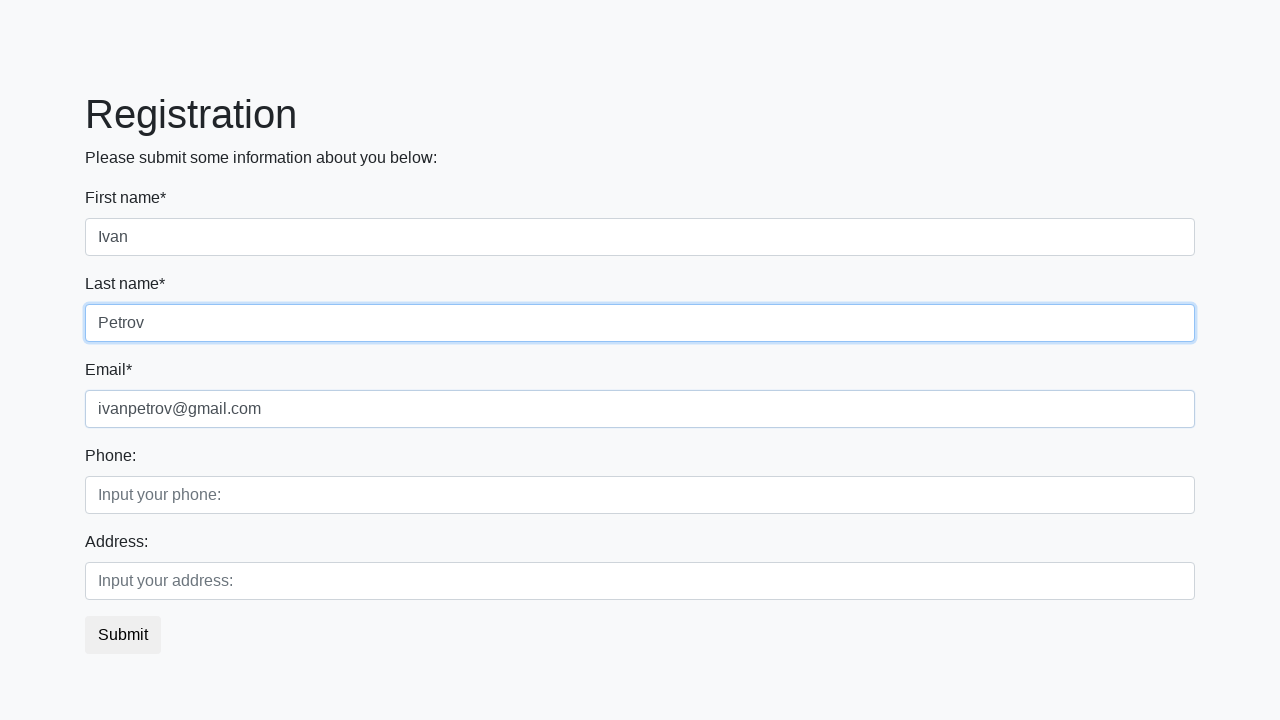

Clicked submit button at (123, 635) on button
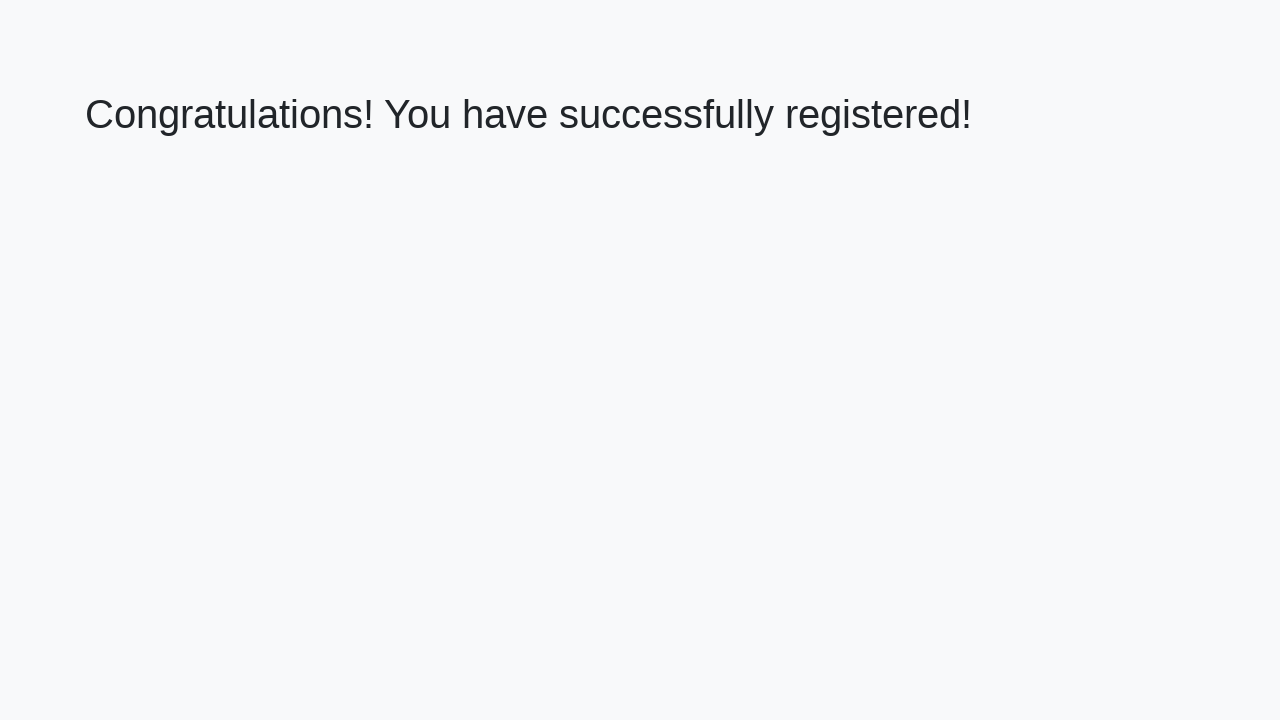

Success message appeared
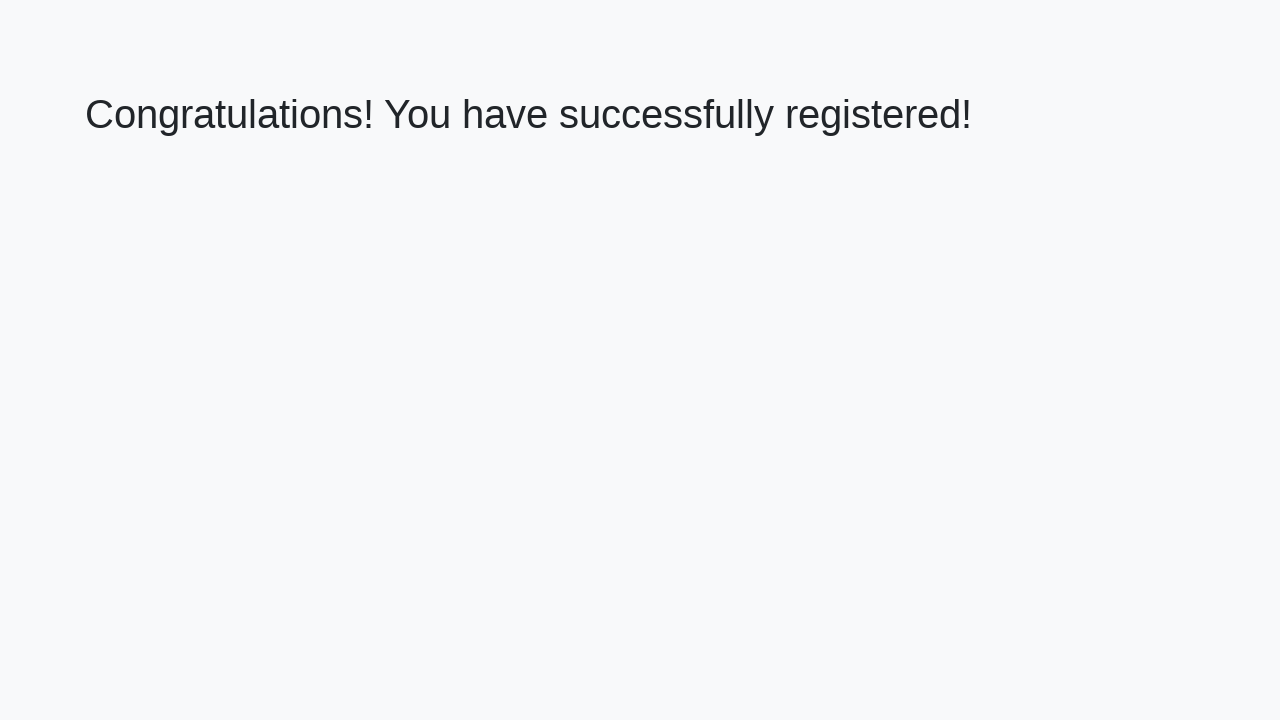

Retrieved success message text
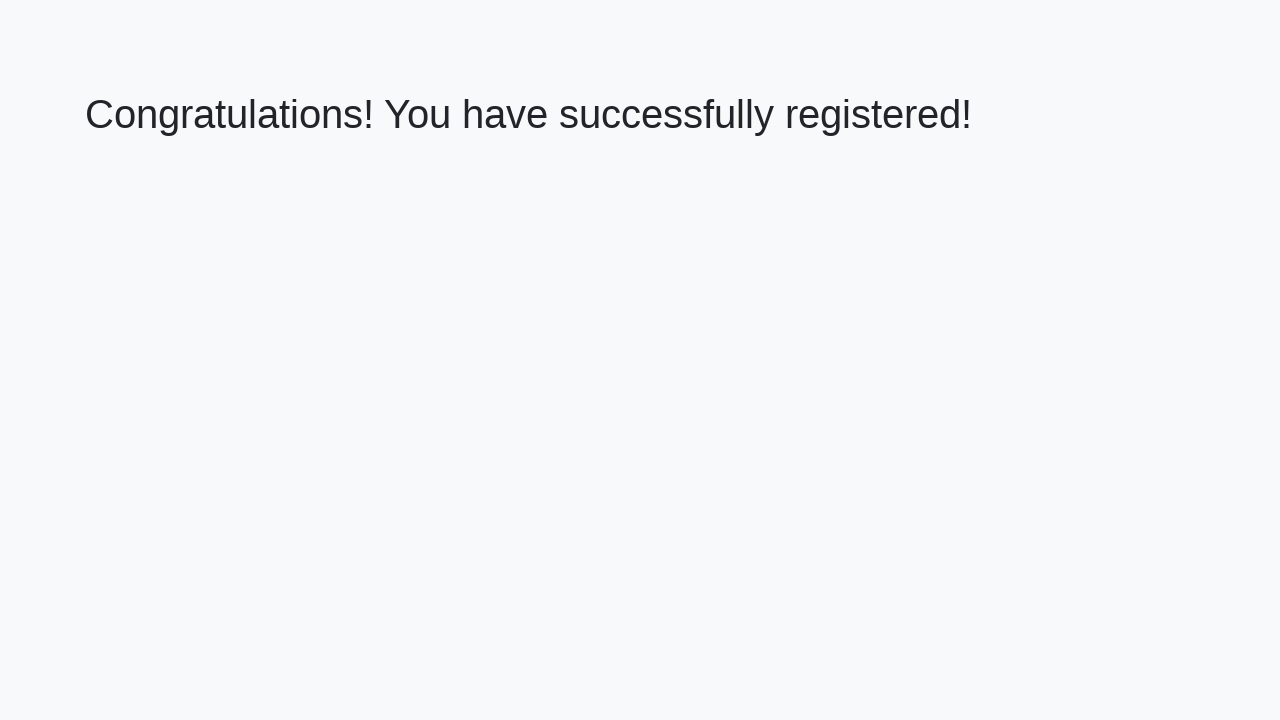

Verified success message matches expected text
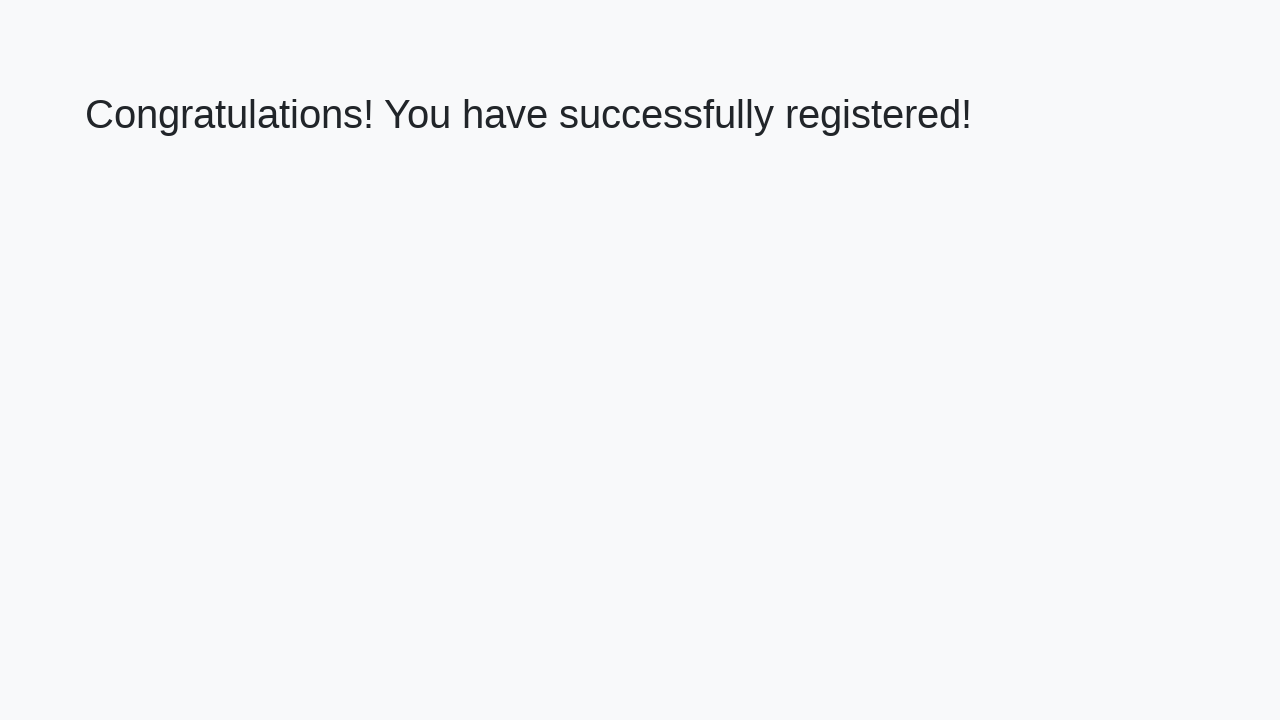

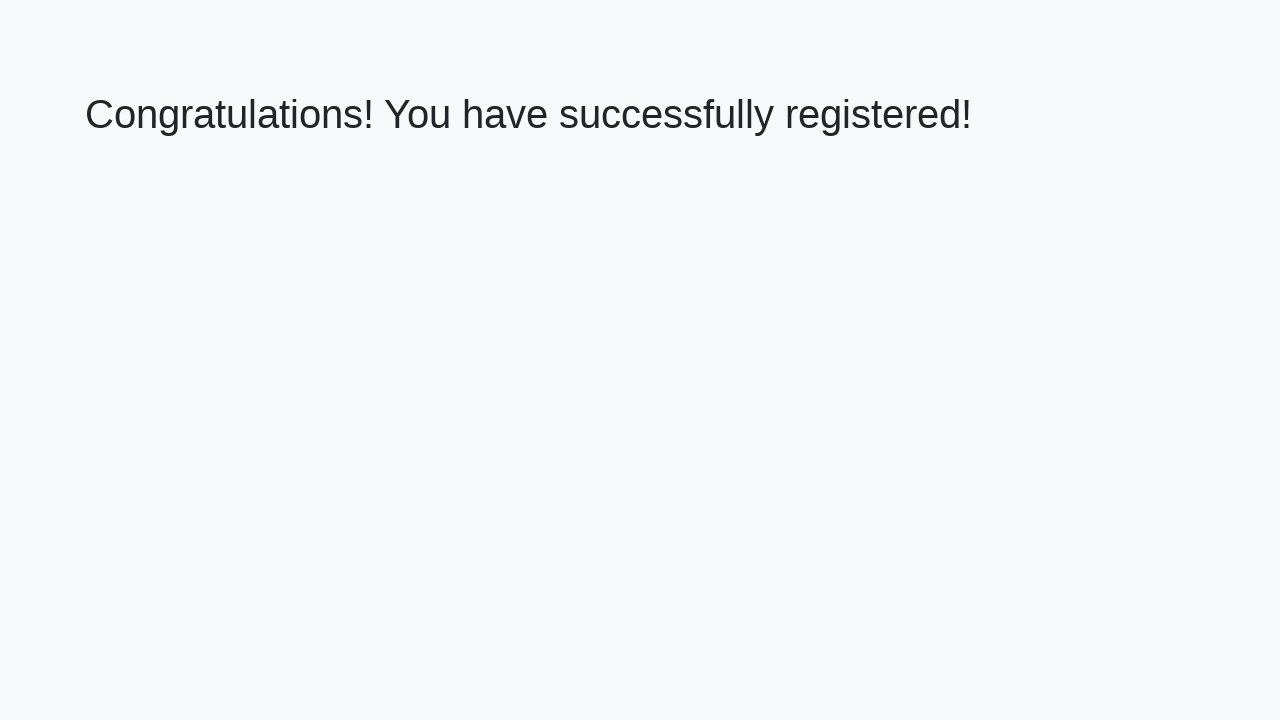